Tests a math calculation form by reading two numbers, calculating their sum, selecting the result from a dropdown, and submitting the form

Starting URL: http://suninjuly.github.io/selects1.html

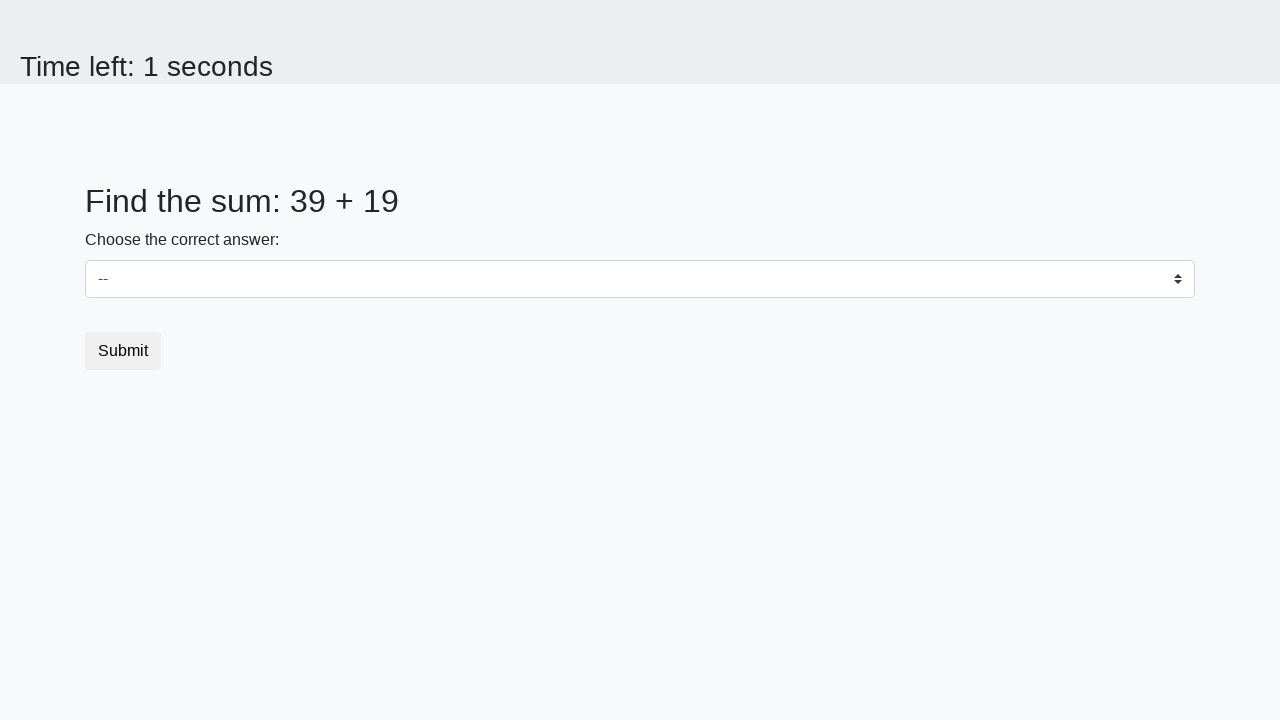

Retrieved first number from page
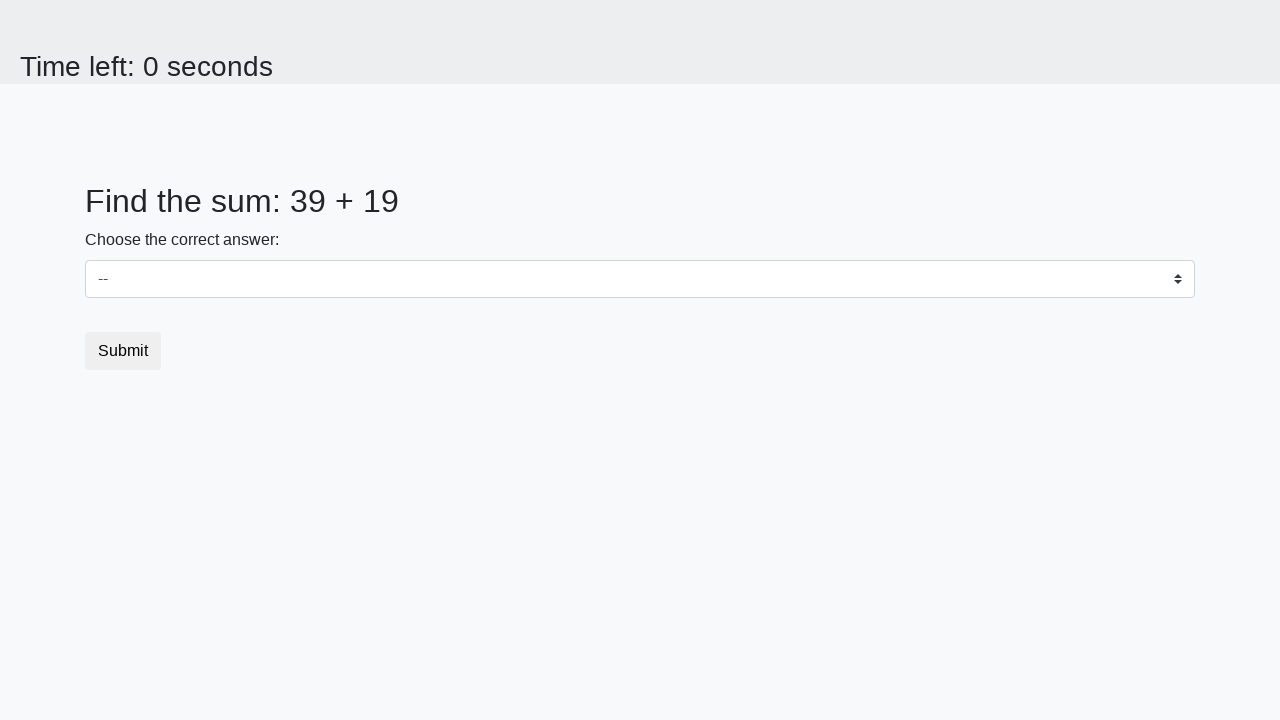

Retrieved second number from page
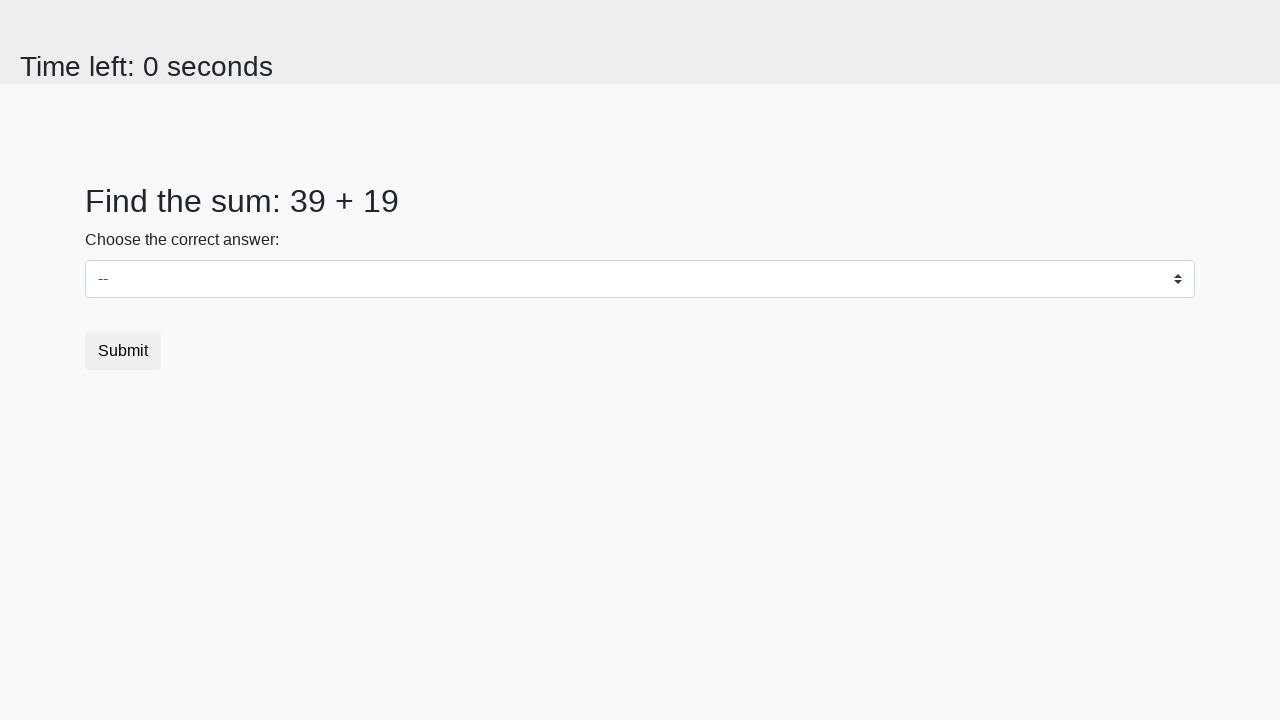

Calculated sum: 39 + 19 = 58
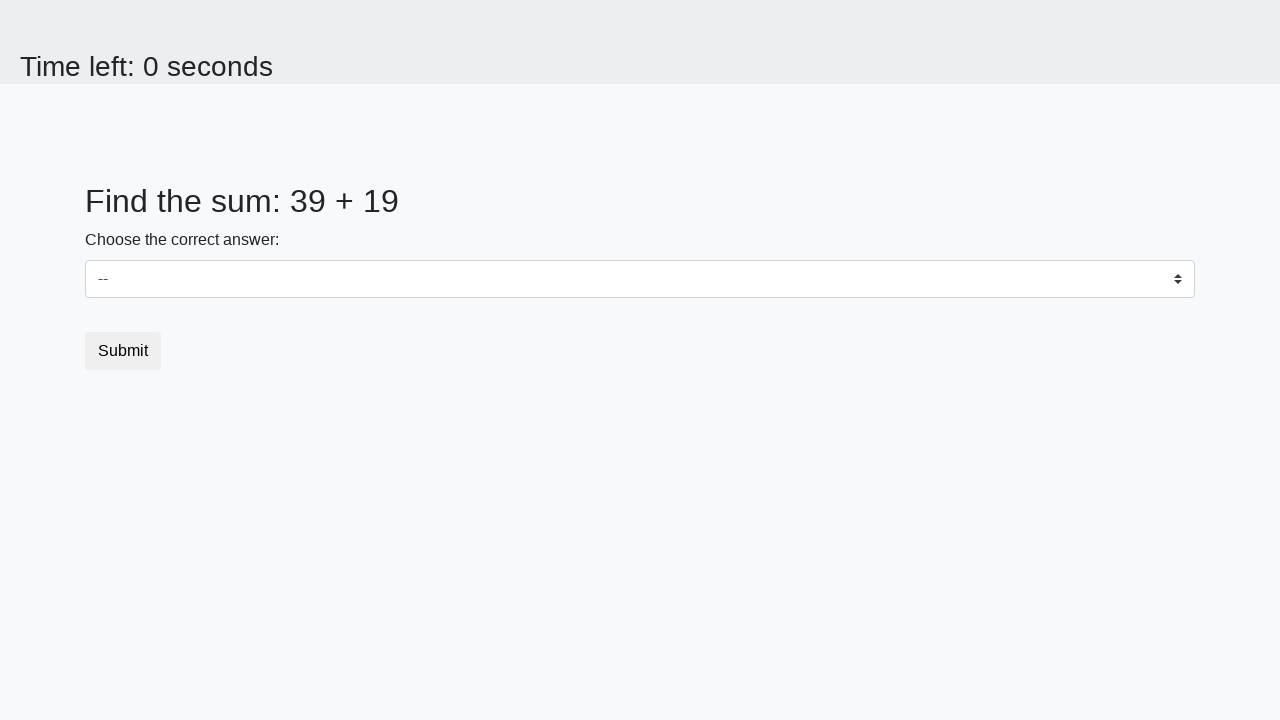

Selected 58 from dropdown menu on select
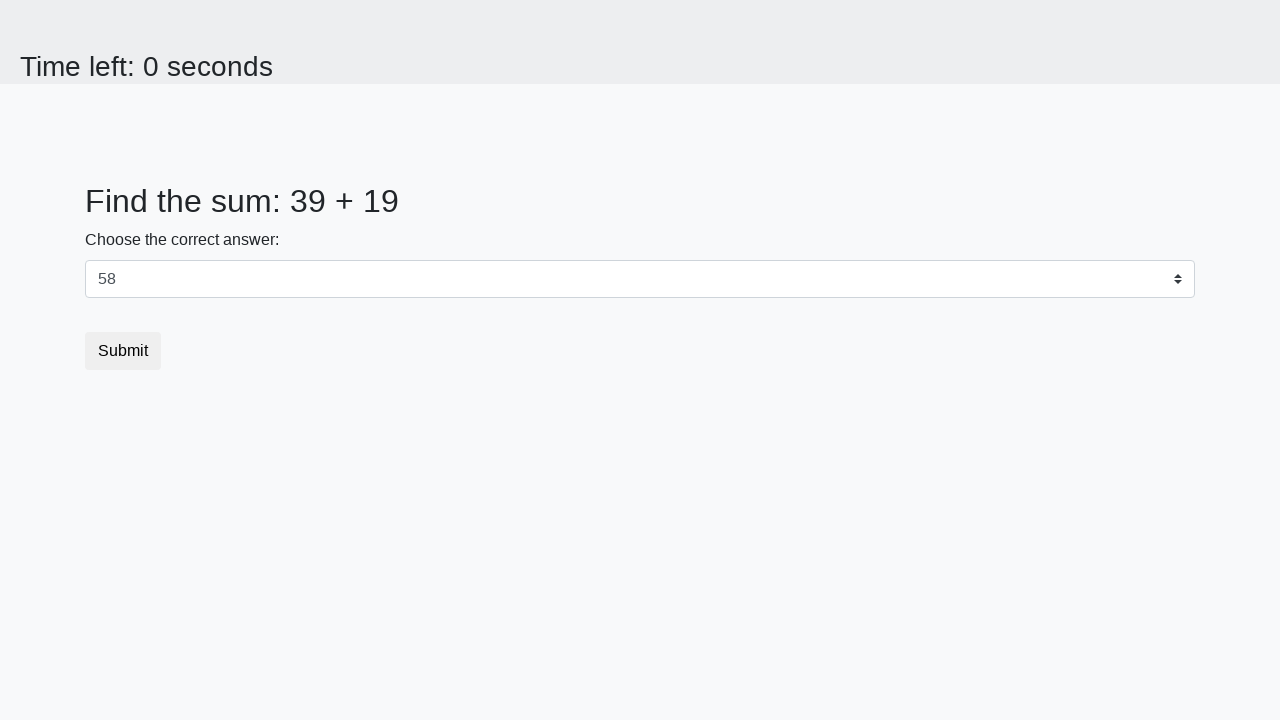

Clicked submit button to submit form at (123, 351) on button.btn
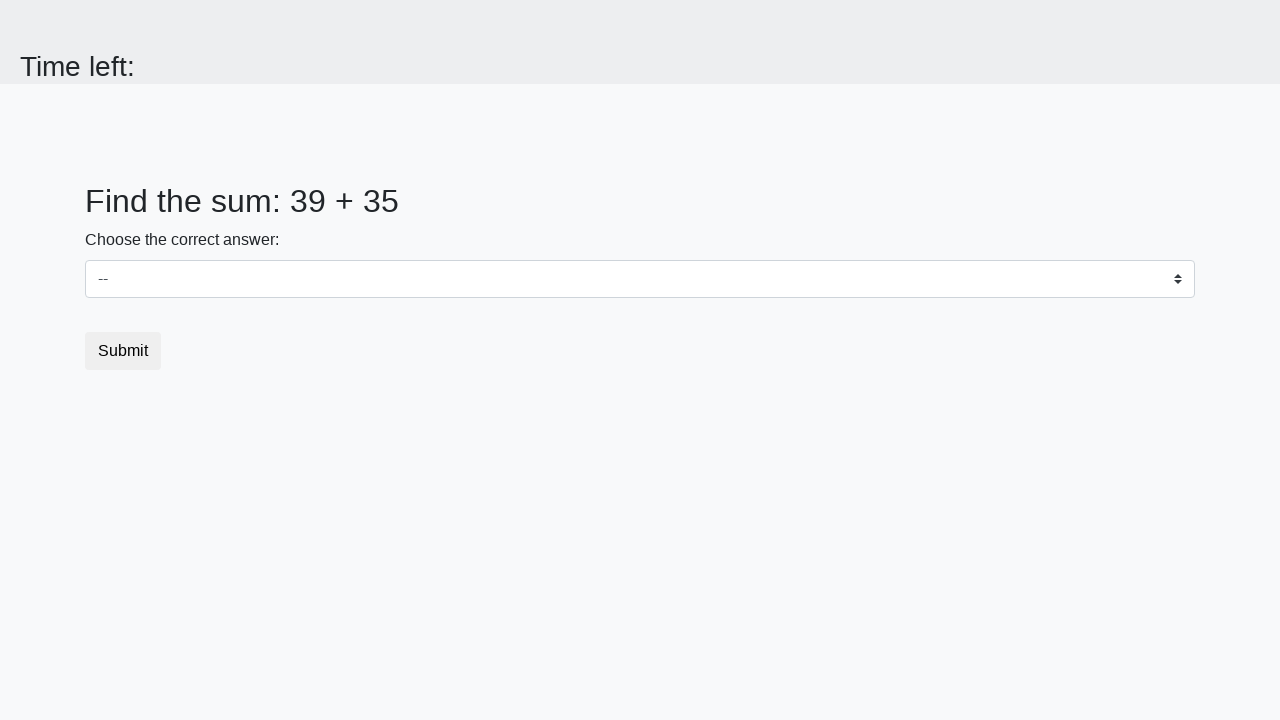

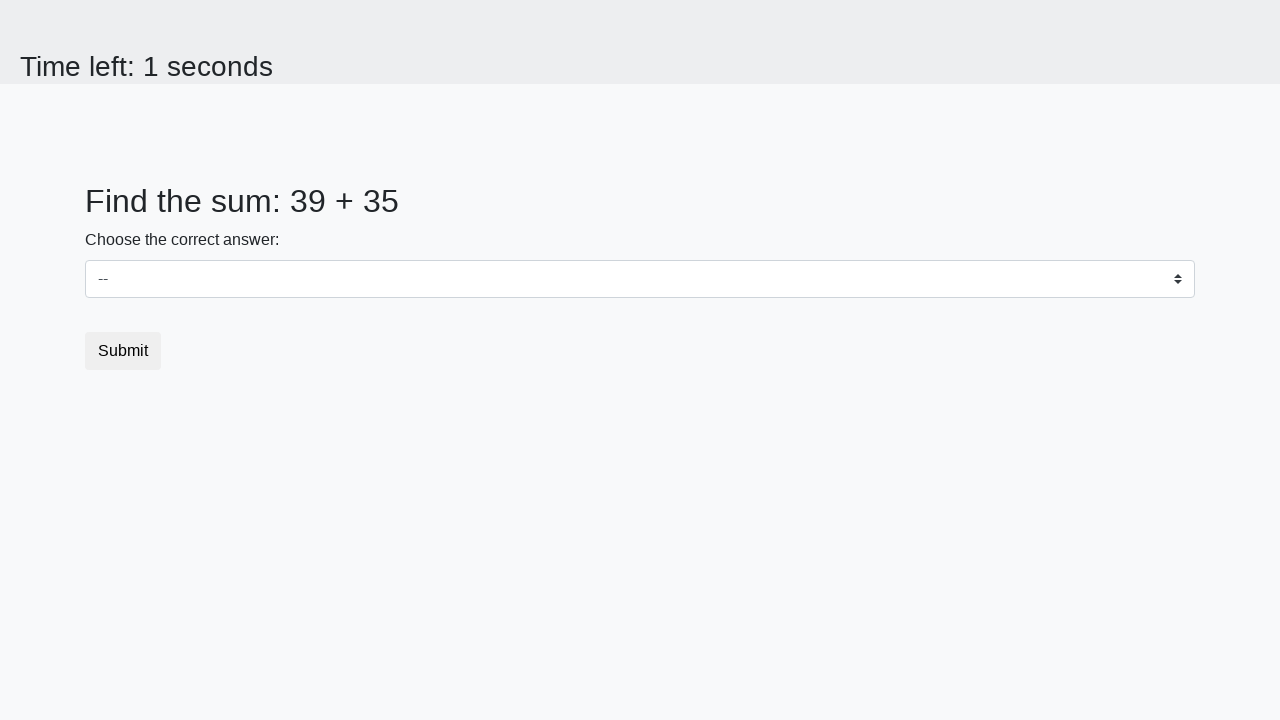